Tests selecting an option from a dropdown menu by clicking on the desired option element within the dropdown

Starting URL: http://the-internet.herokuapp.com/dropdown

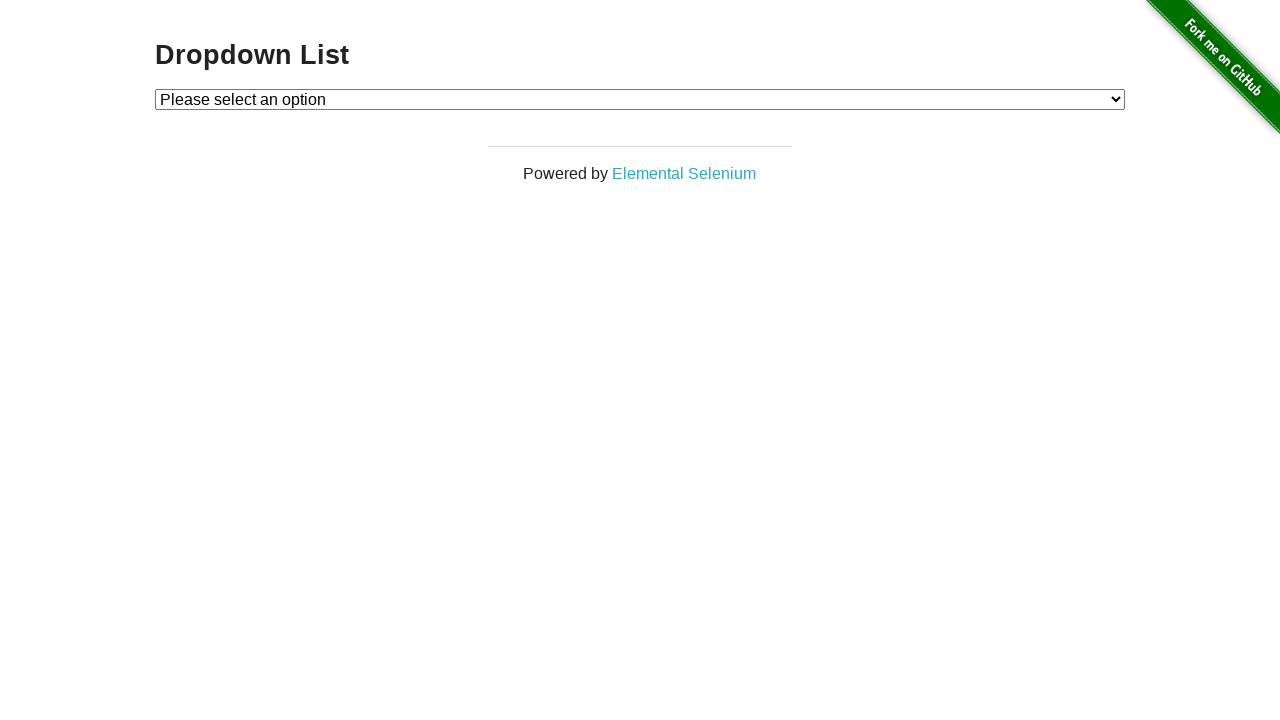

Navigated to dropdown menu page
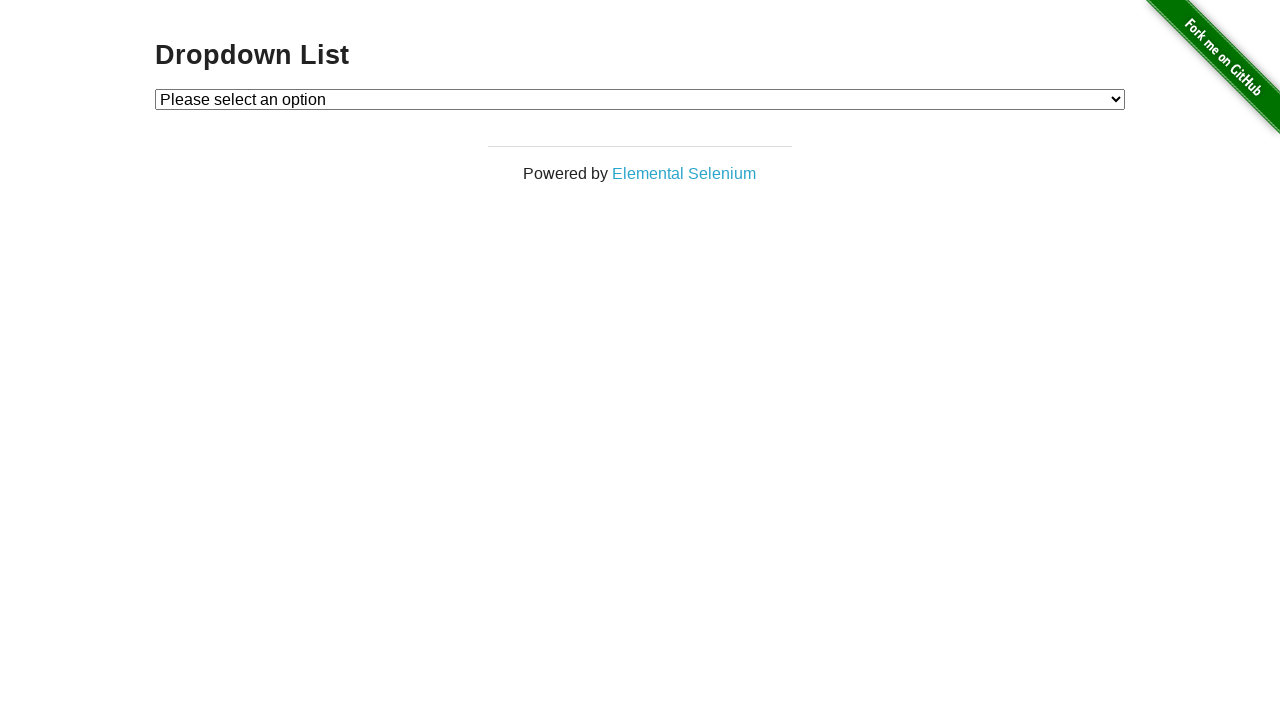

Selected 'Option 1' from dropdown menu on #dropdown
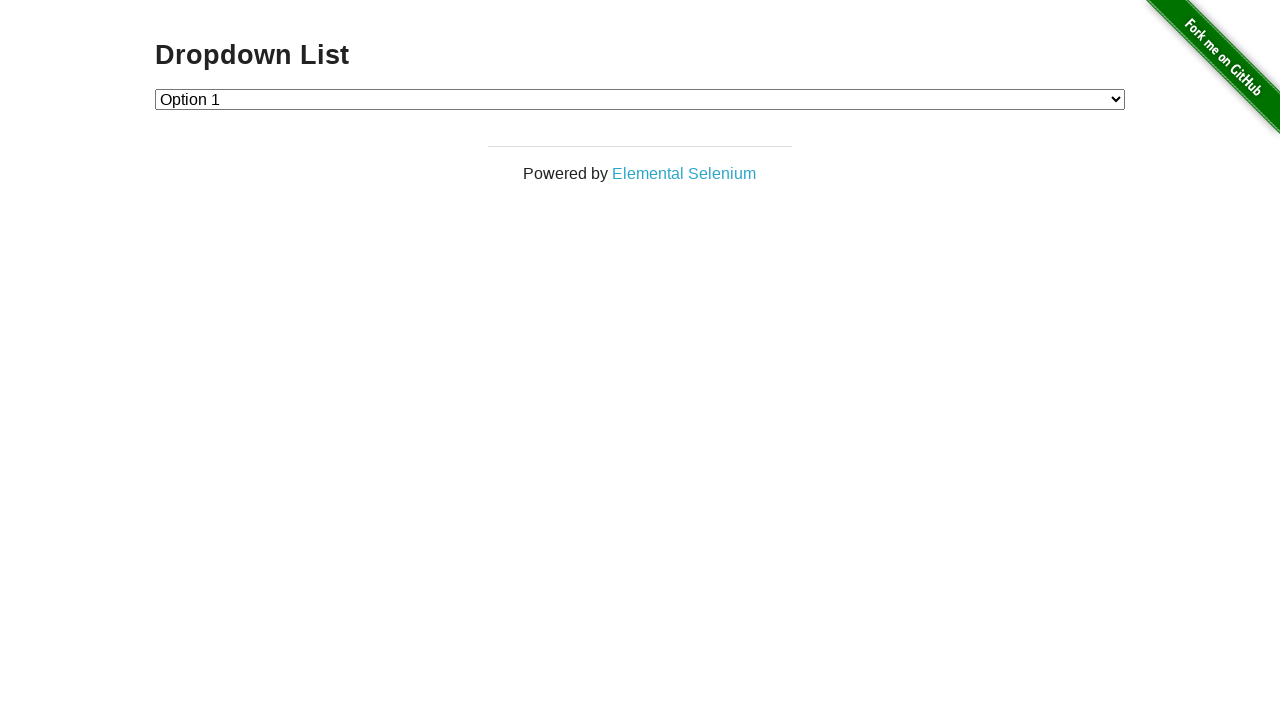

Retrieved selected dropdown value
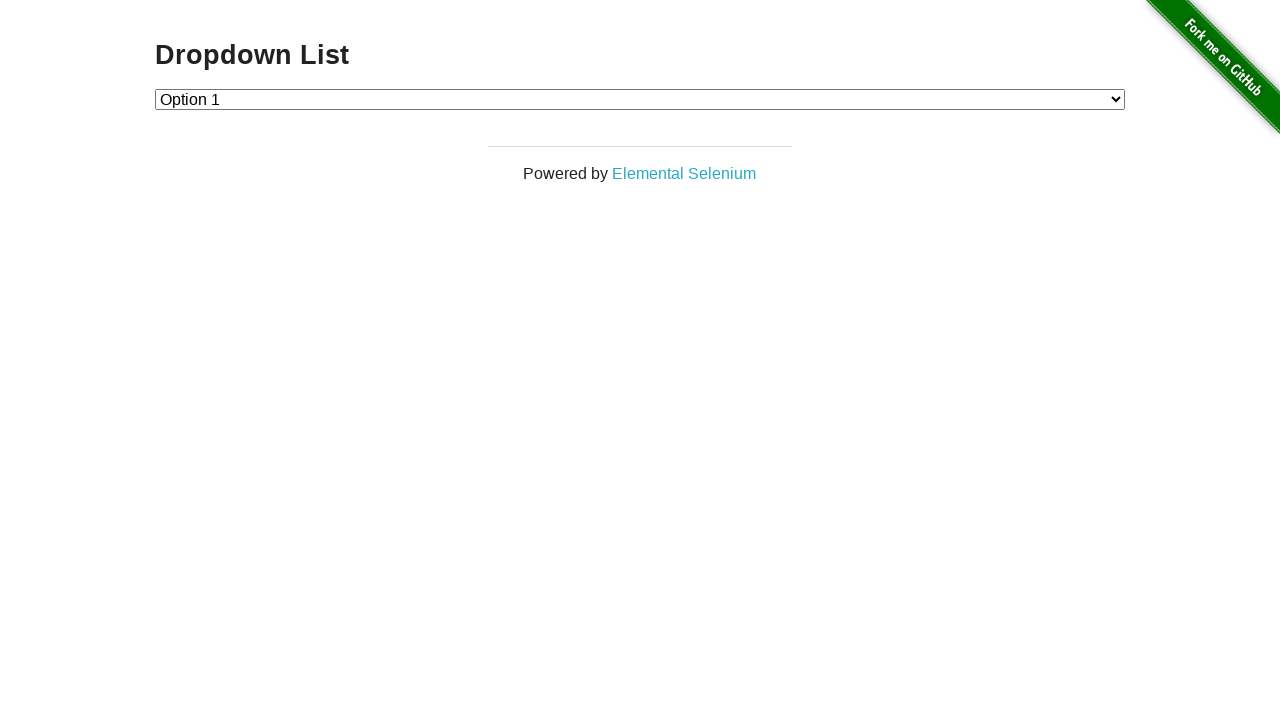

Verified selected option is '1'
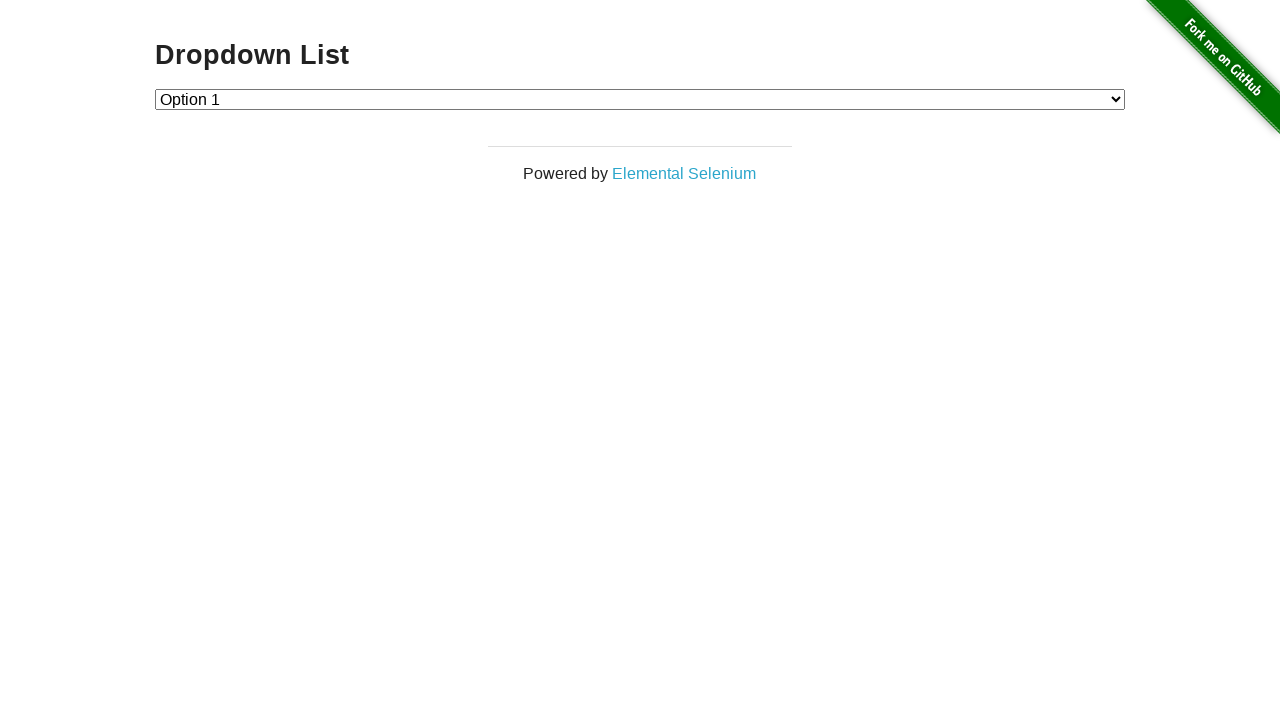

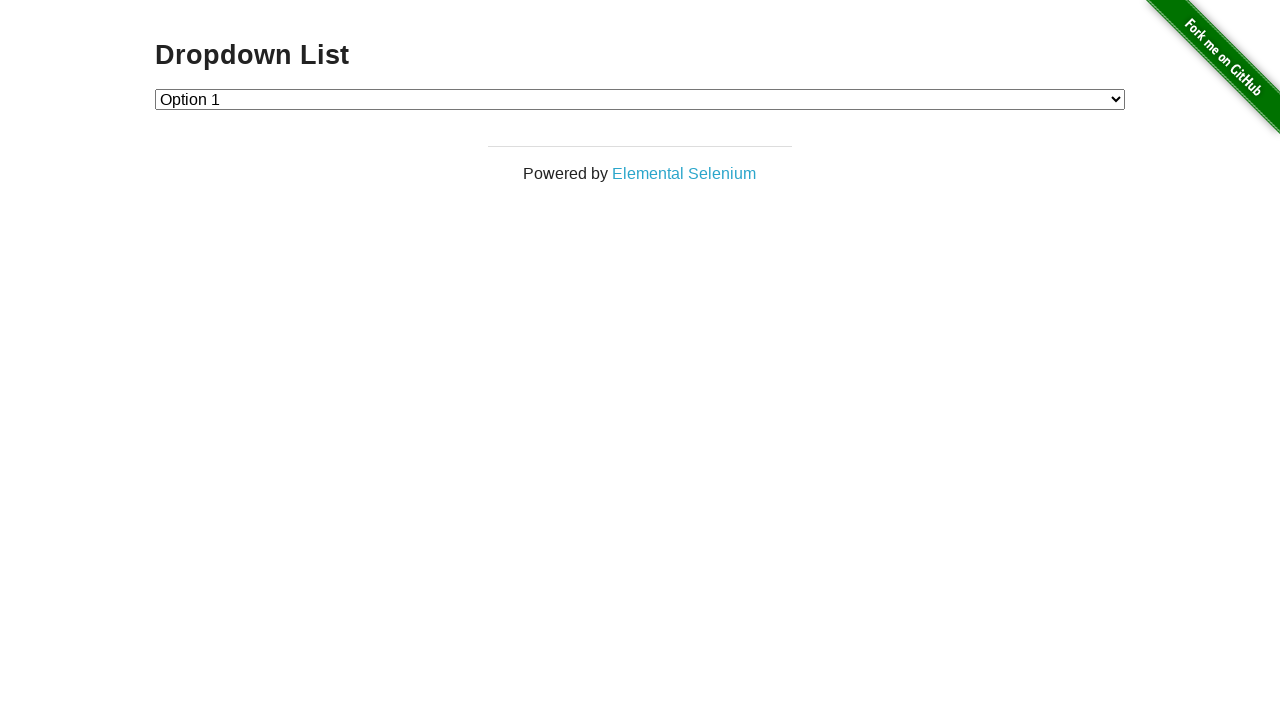